Navigates to a registration page and interacts with the Skills dropdown to verify that options are available and can be accessed.

Starting URL: https://demo.automationtesting.in/Register.html

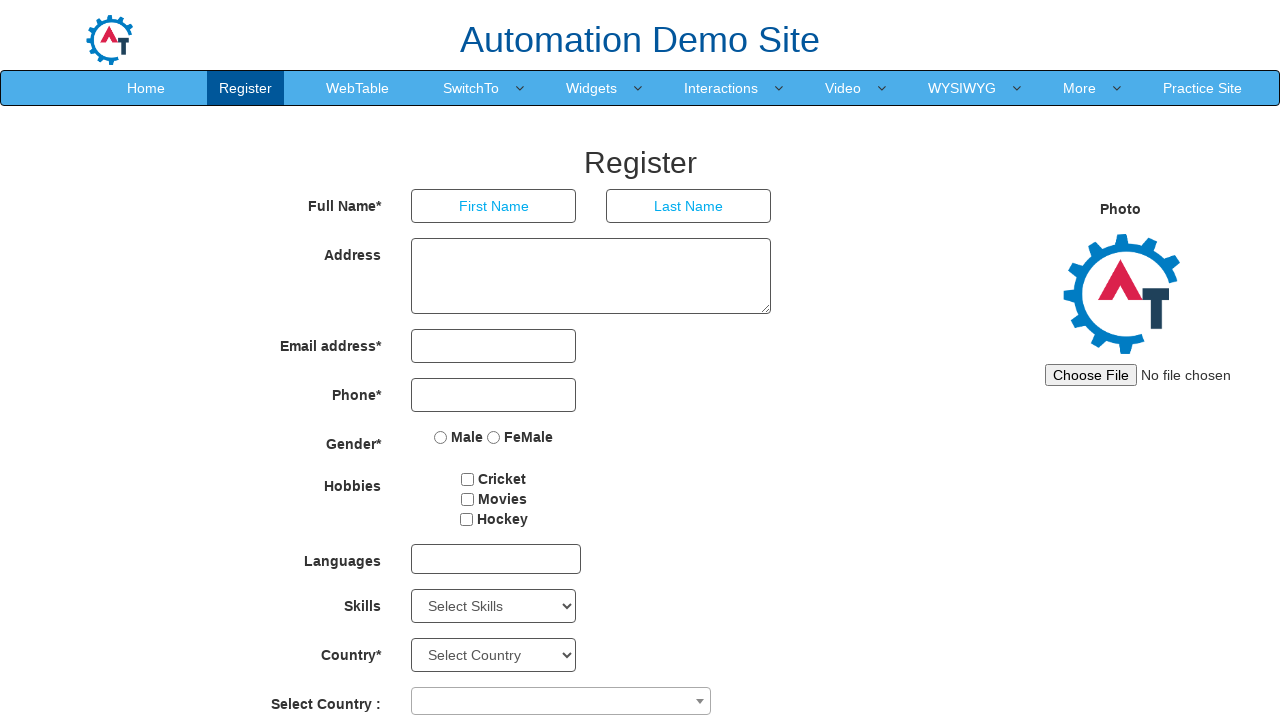

Waited for Skills dropdown to be available
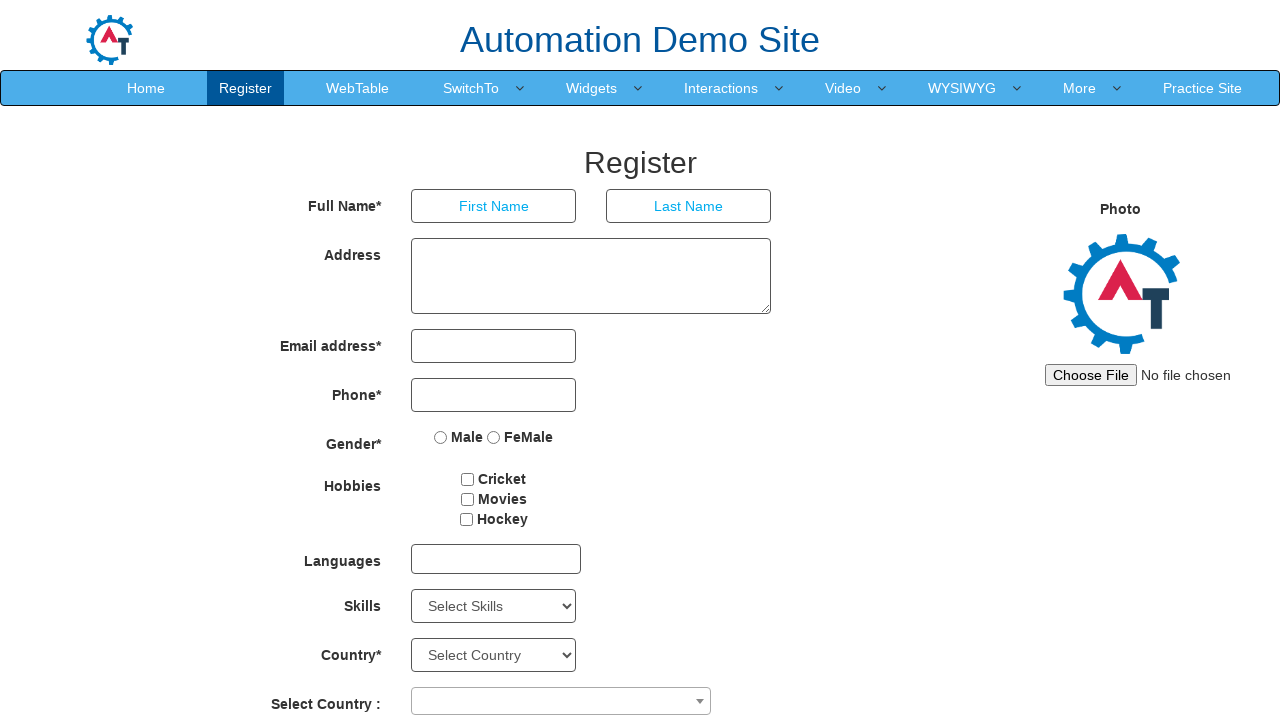

Located Skills dropdown element
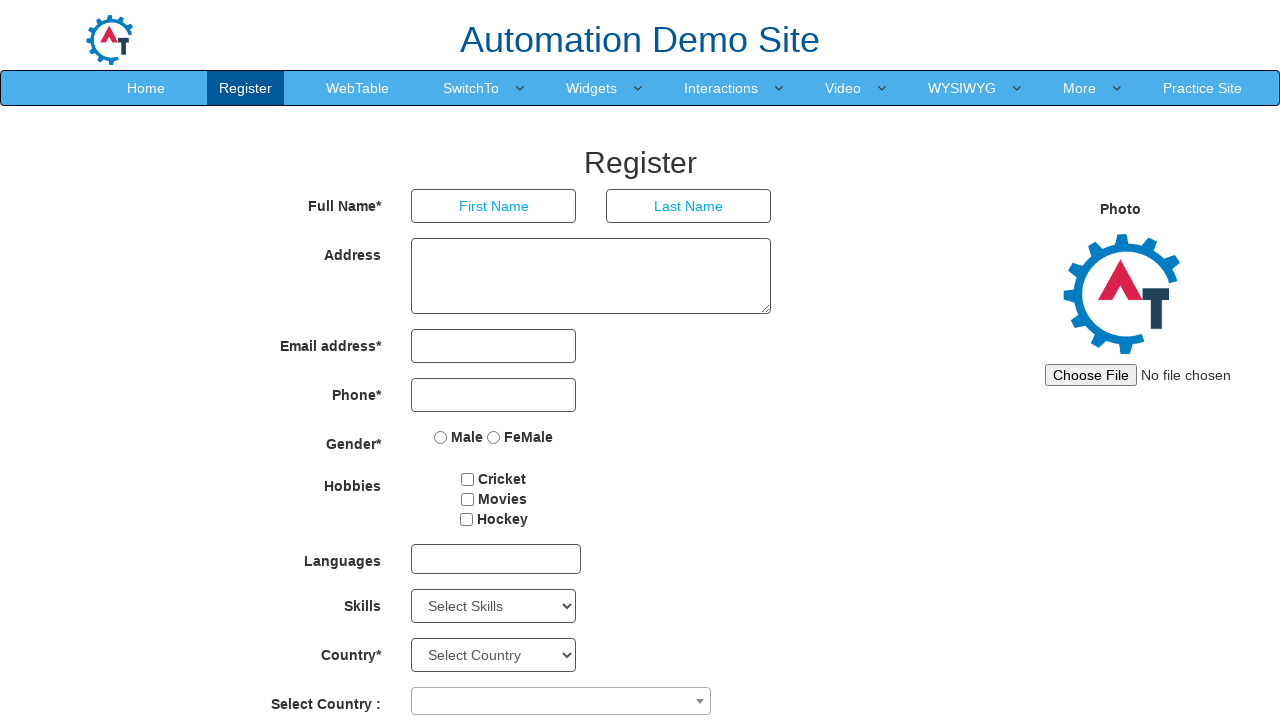

Verified Skills dropdown is visible
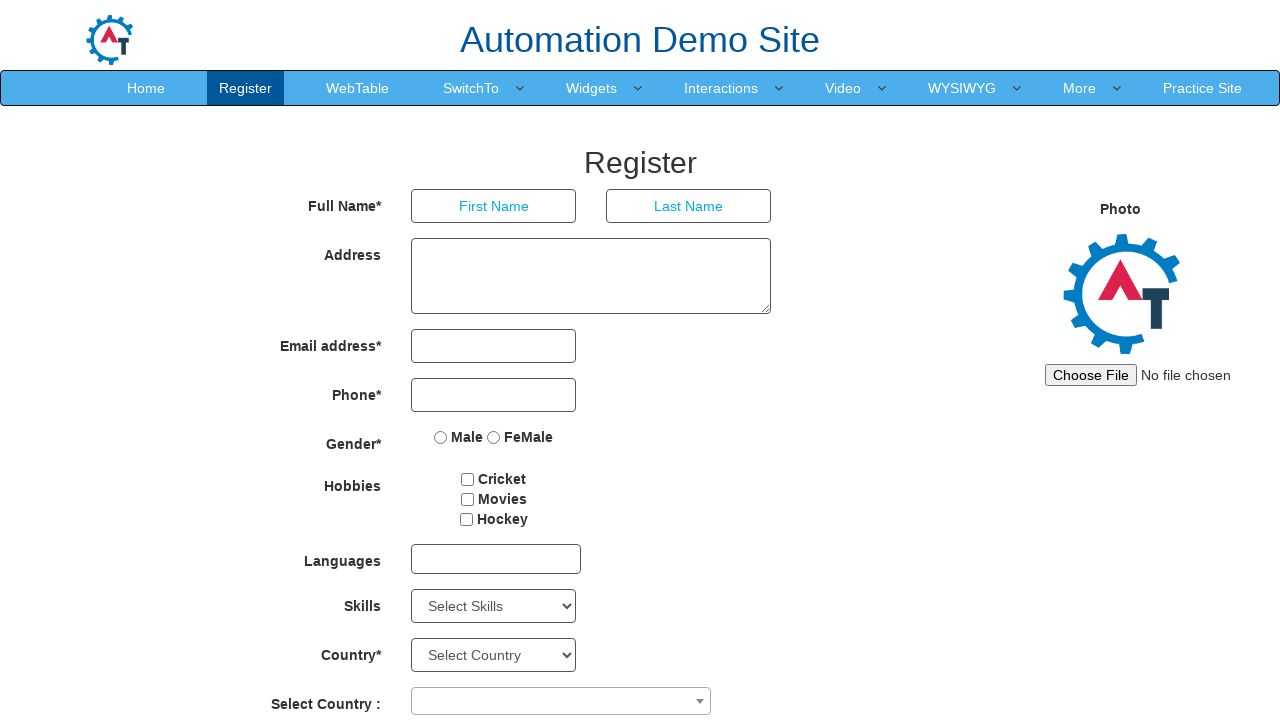

Clicked on Skills dropdown to open it at (494, 606) on #Skills
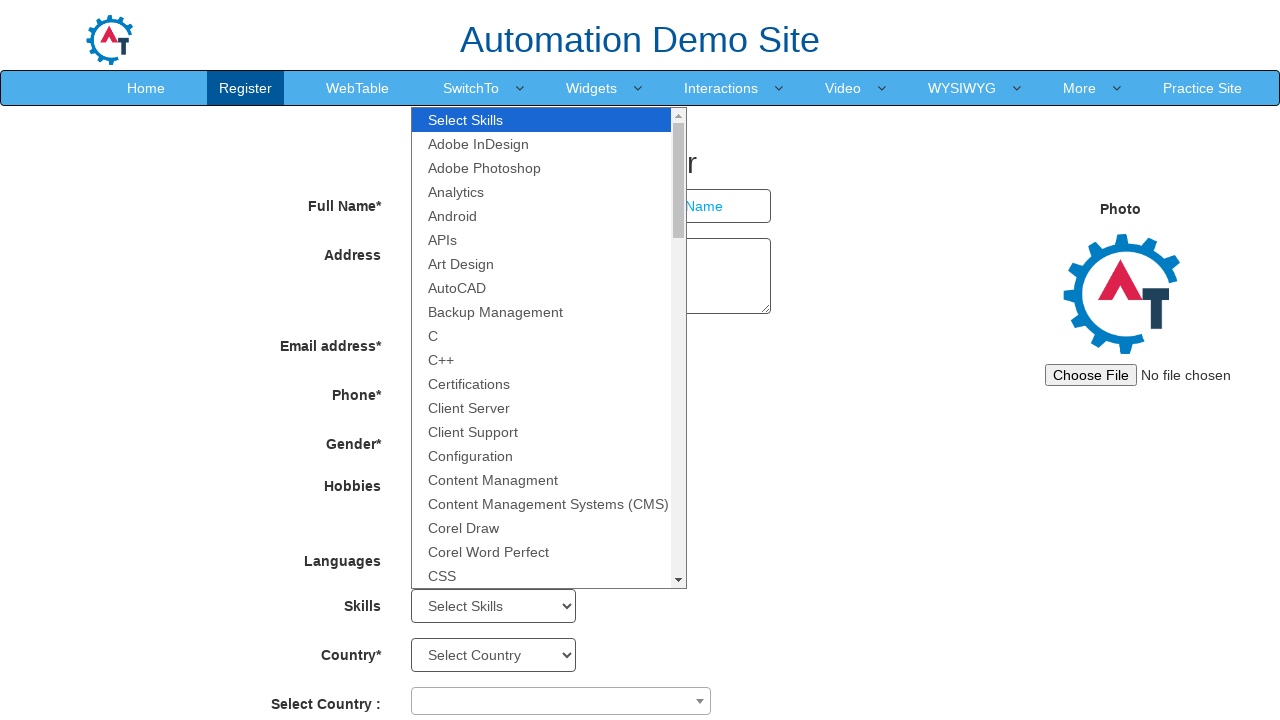

Verified that Skills dropdown options are available
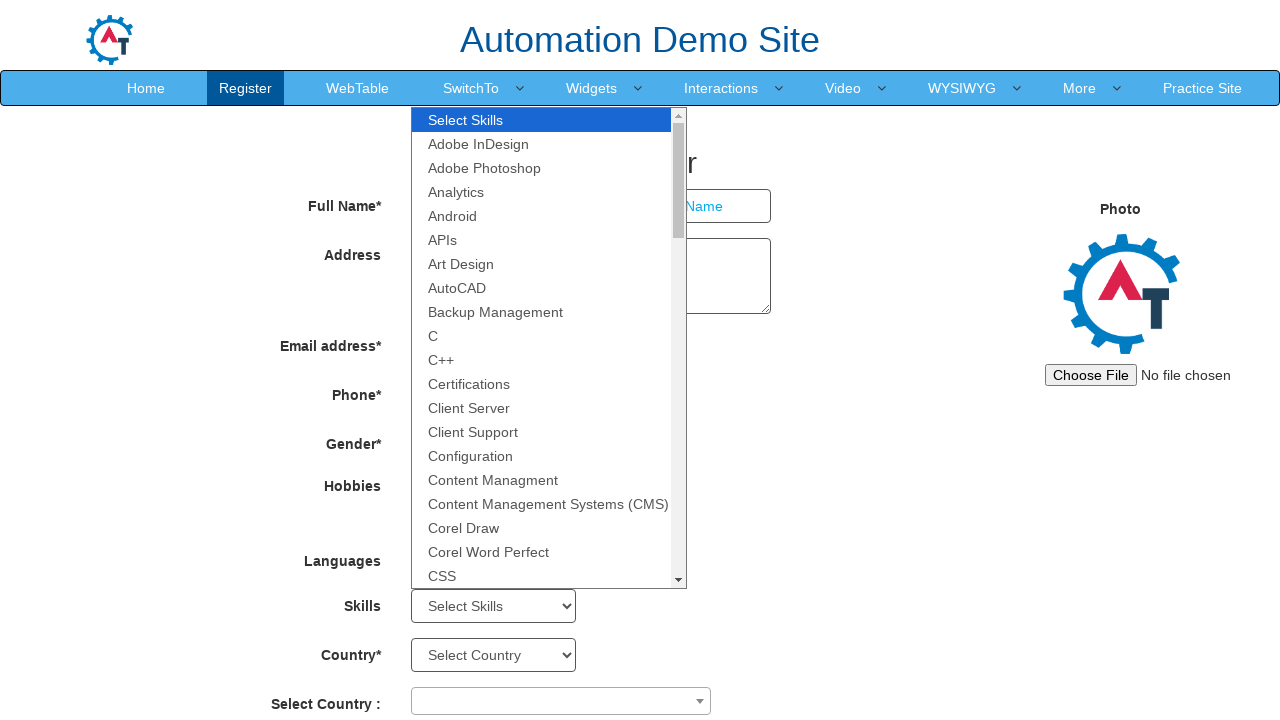

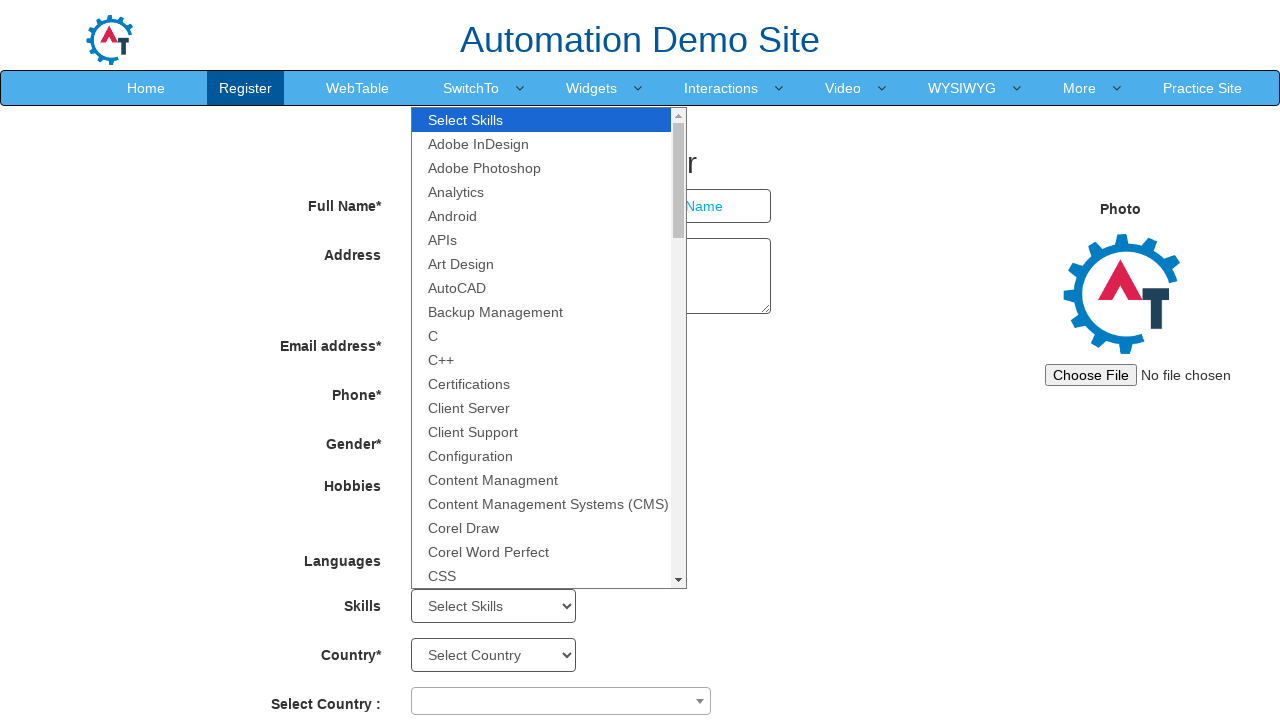